Tests navigation to languages starting with M and verifies MySQL language entry is present in the list

Starting URL: http://www.99-bottles-of-beer.net/

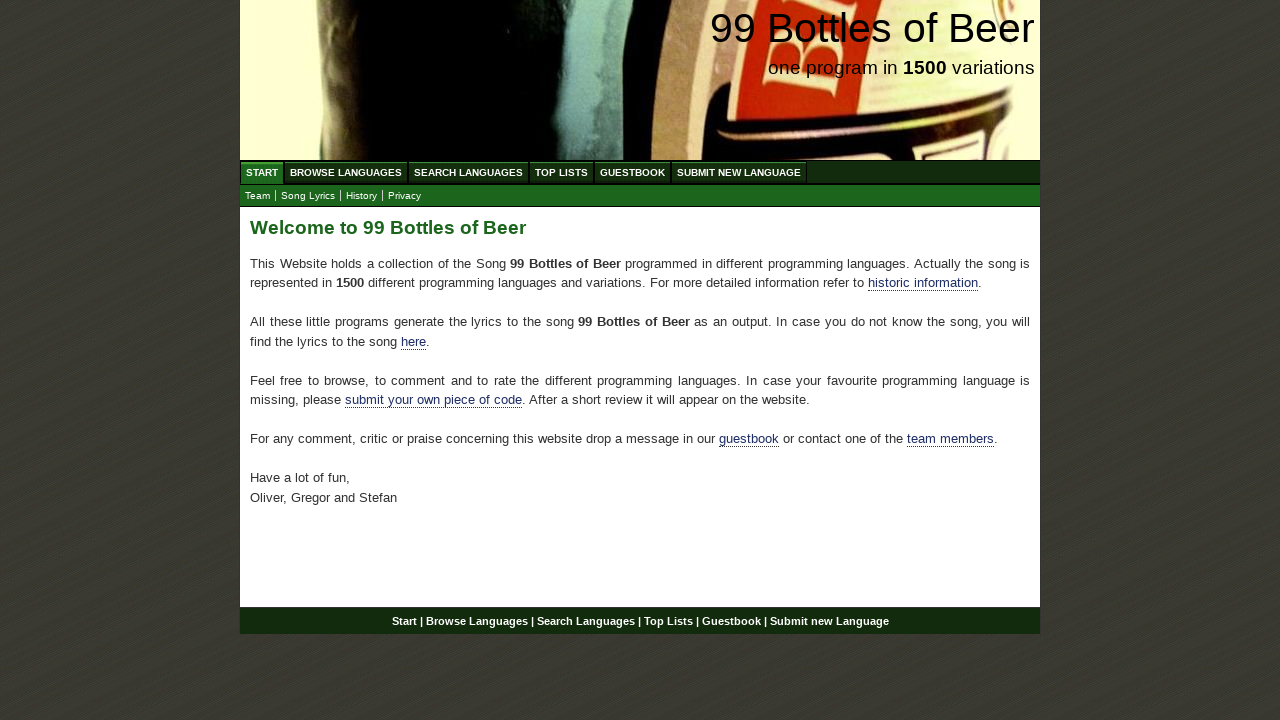

Clicked Browse Languages menu at (346, 172) on xpath=//ul[@id='menu']//a[text()='Browse Languages']
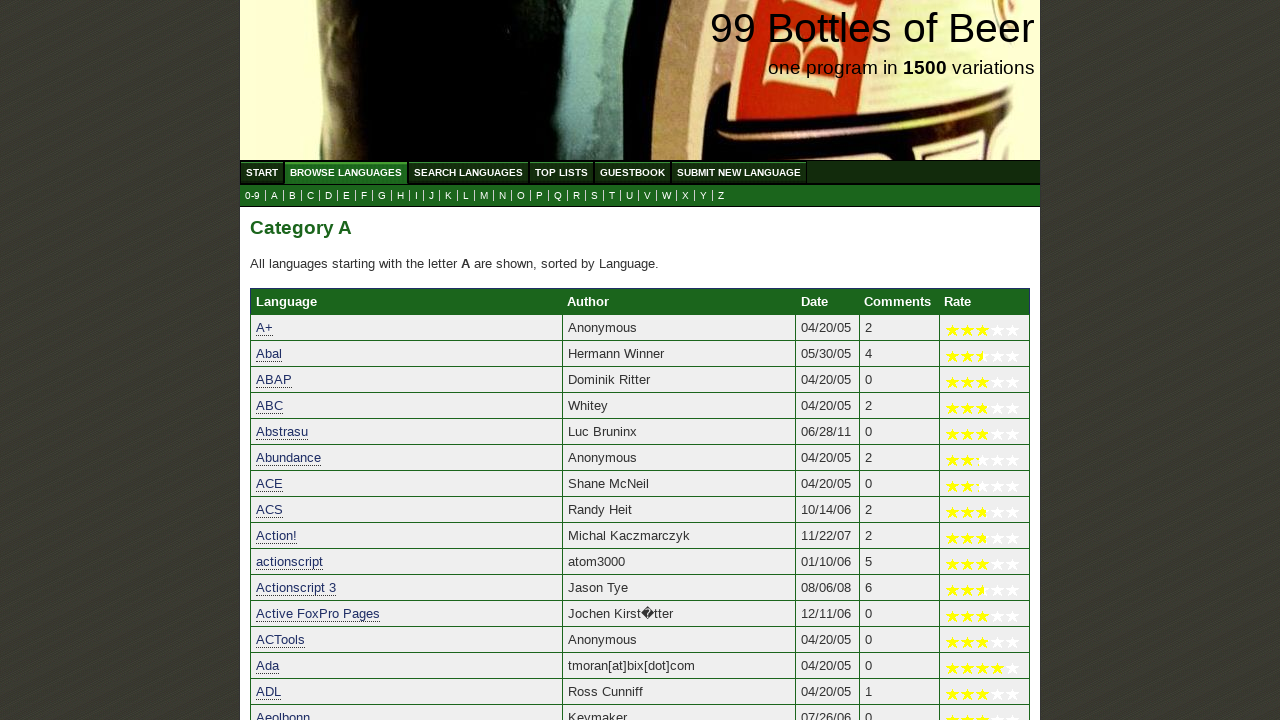

Clicked M language link in submenu to navigate to languages starting with M at (484, 196) on xpath=//ul[@id='submenu']/li/a[@href='m.html']
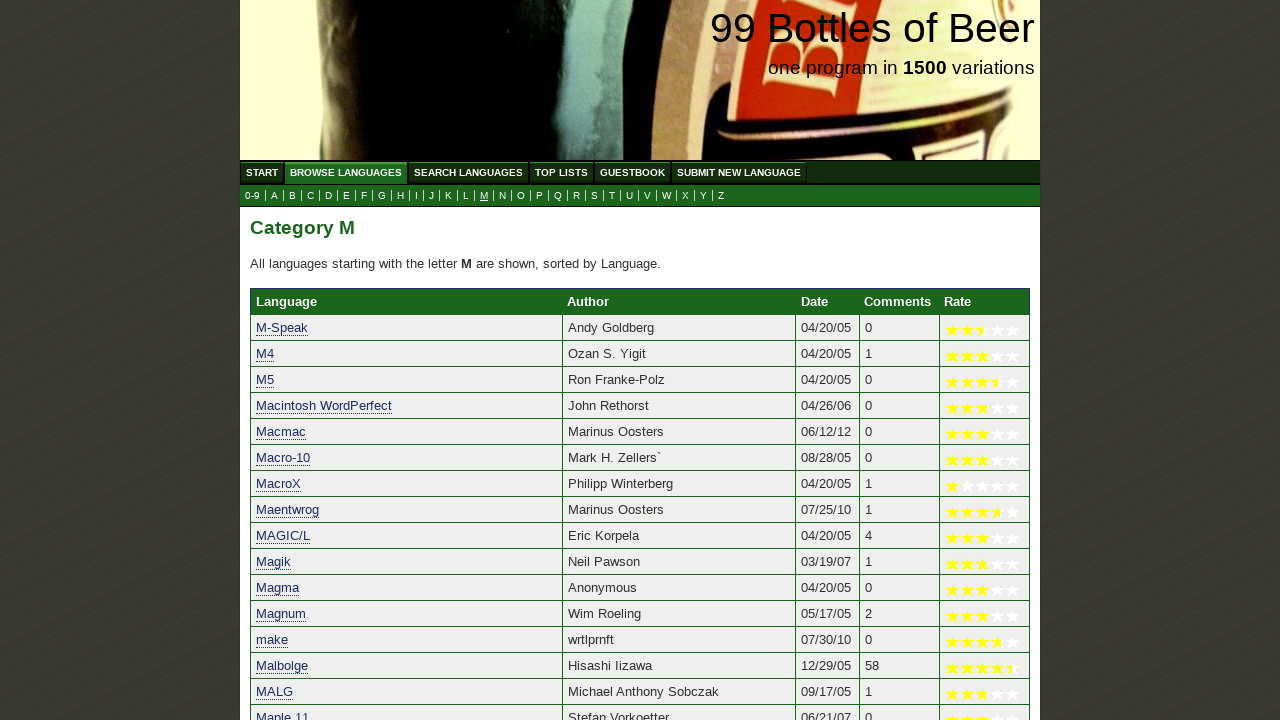

Verified MySQL language entry is present in the list
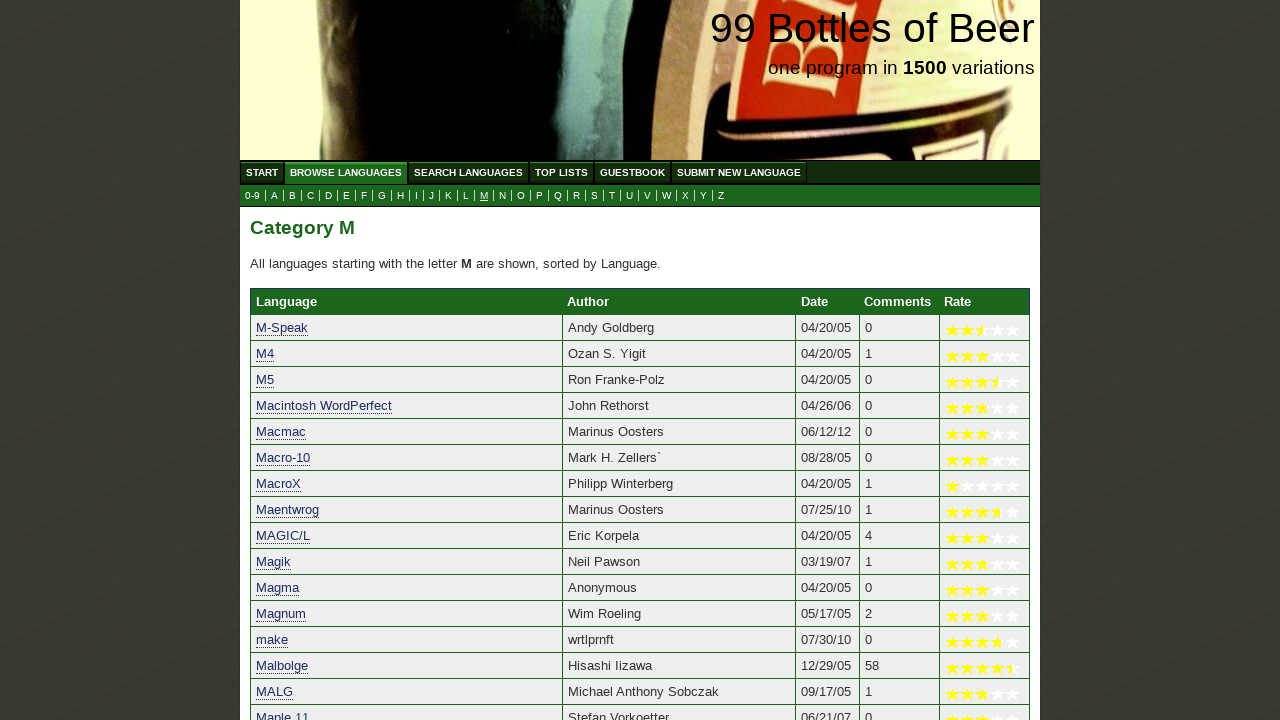

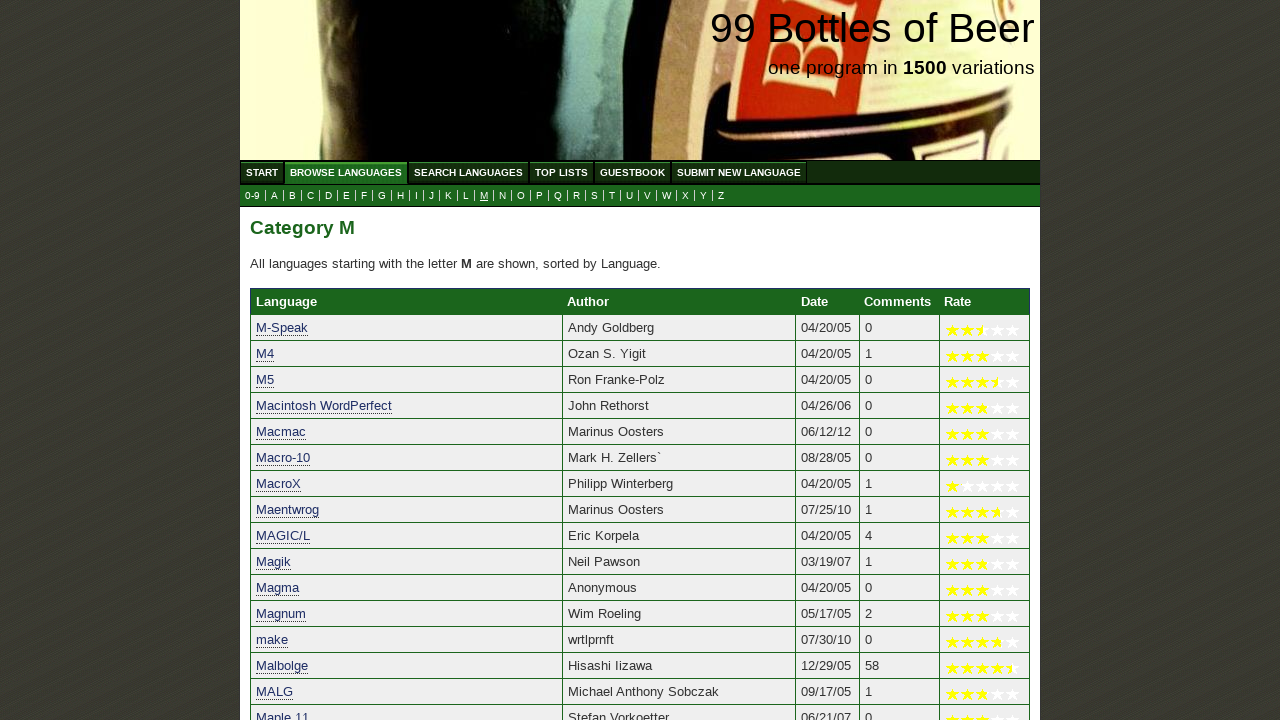